Tests sorting a numeric column (Due) in descending order by clicking the column header twice and verifying the data is sorted correctly.

Starting URL: http://the-internet.herokuapp.com/tables

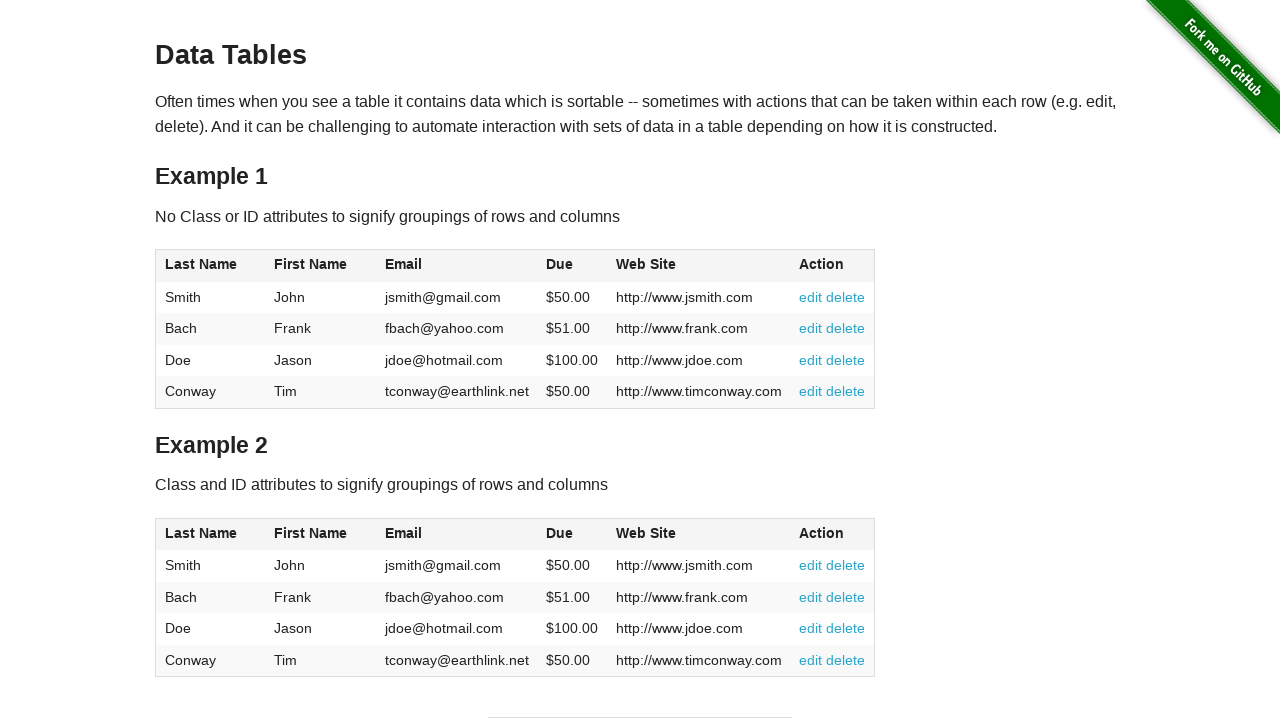

Clicked Due column header to sort ascending at (572, 266) on #table1 thead tr th:nth-child(4)
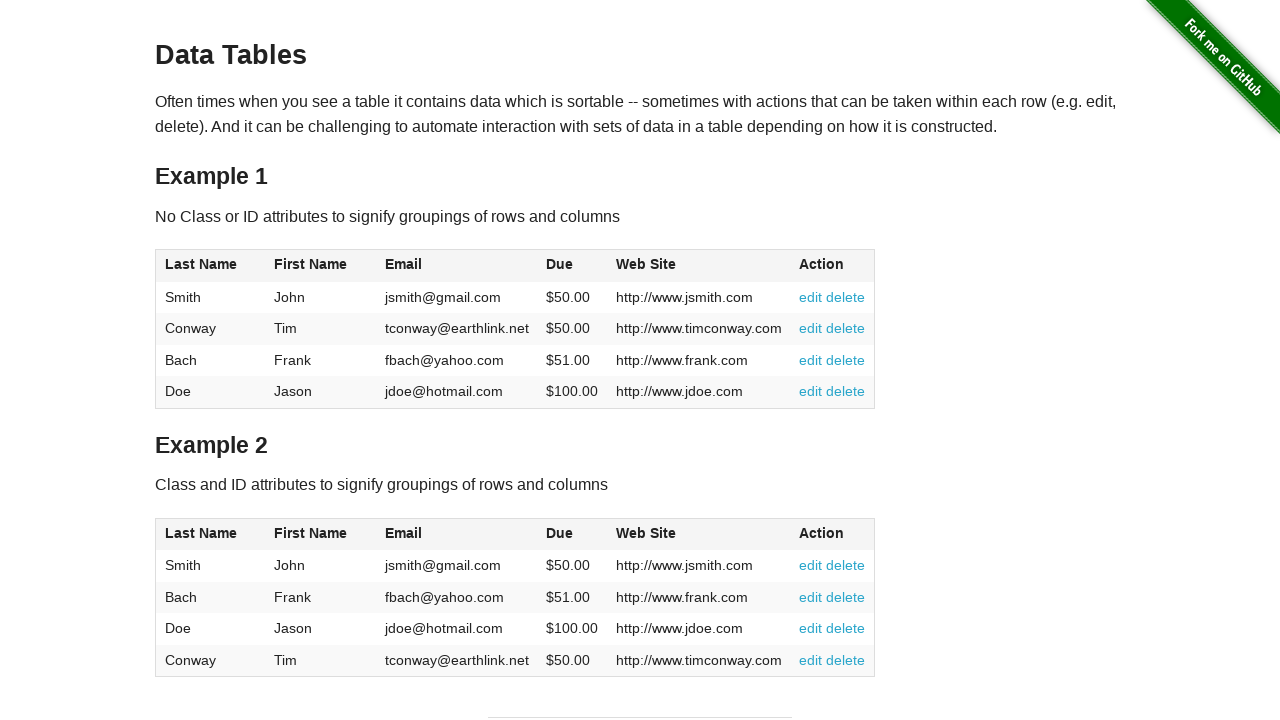

Waited for sort to complete
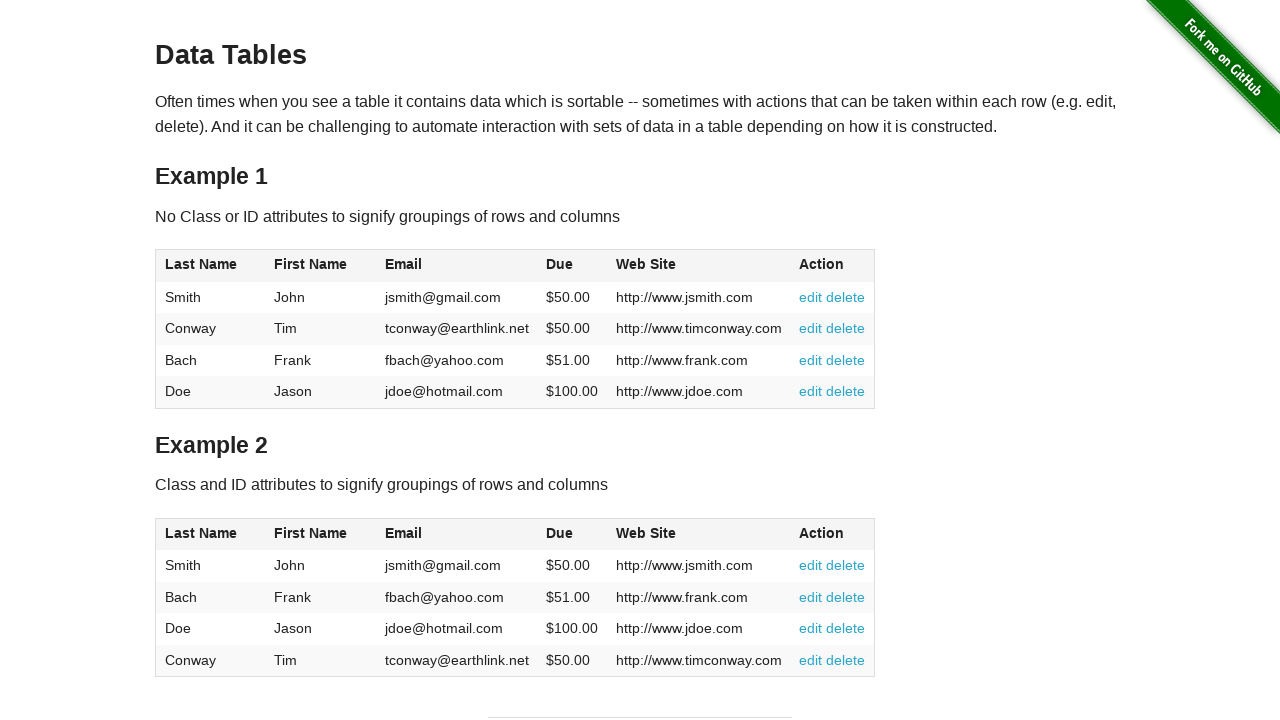

Clicked Due column header to sort descending at (572, 266) on #table1 thead tr th:nth-child(4)
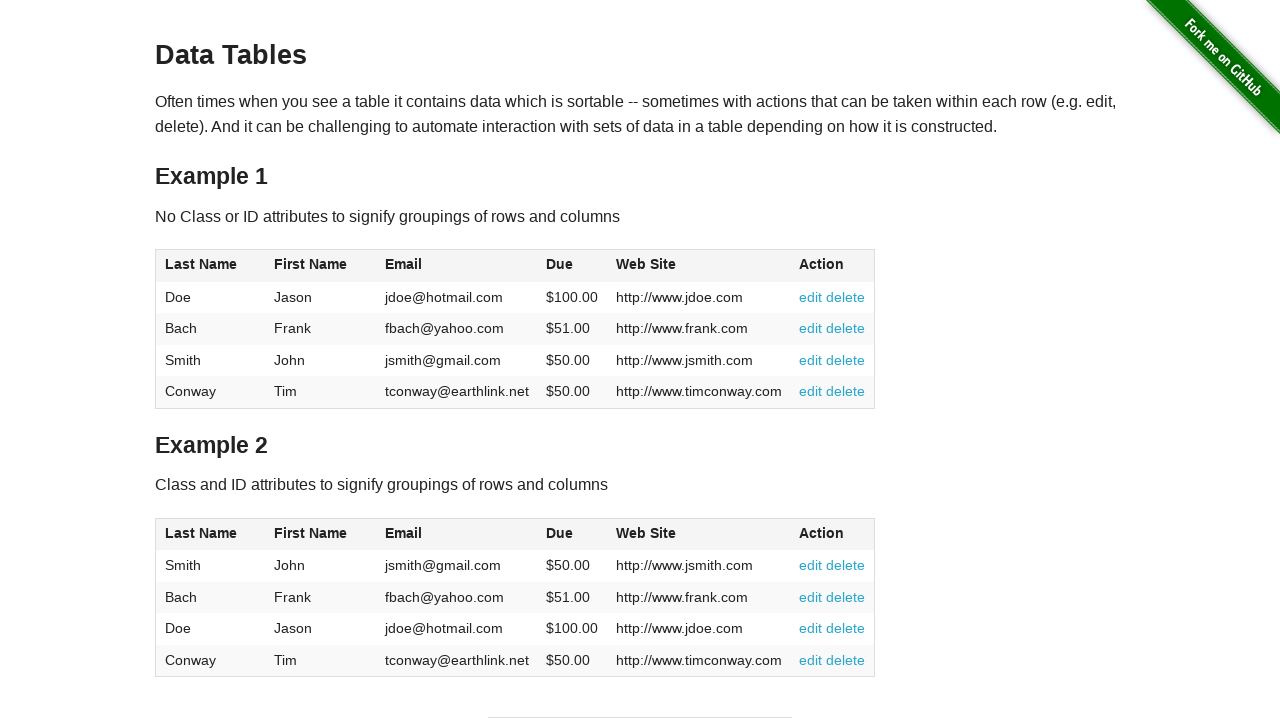

Table updated with descending sort by Due column
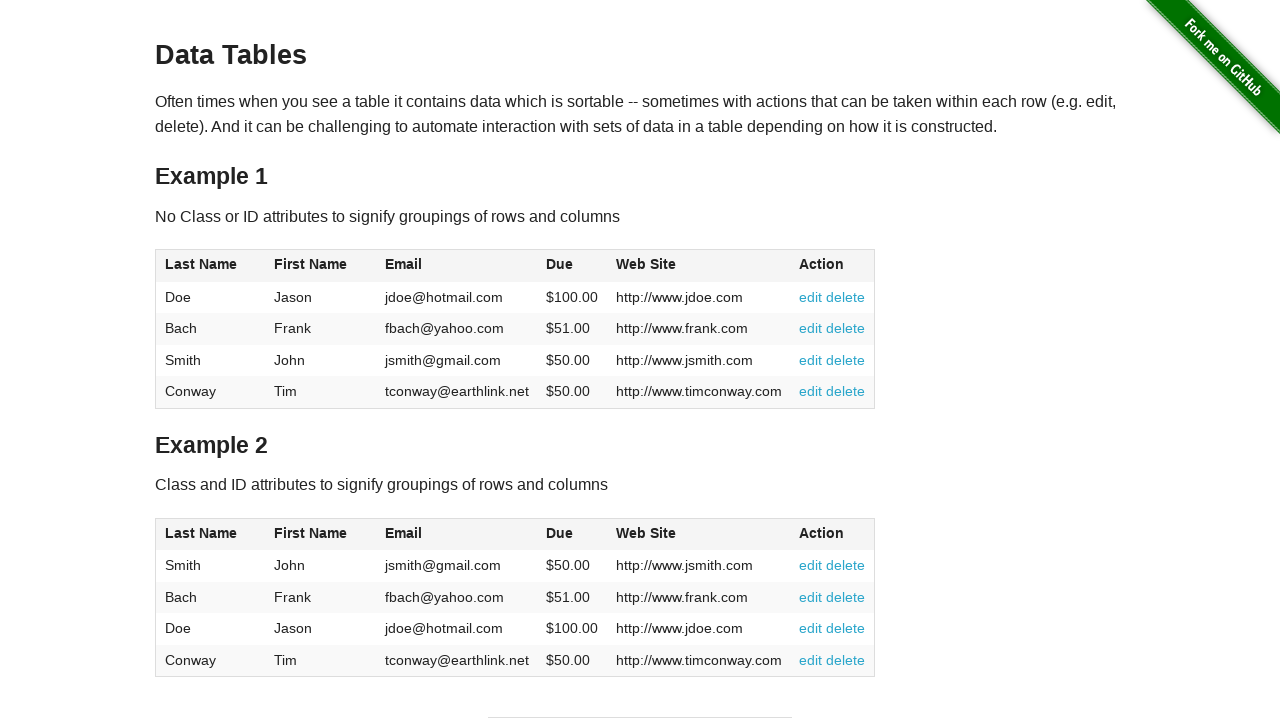

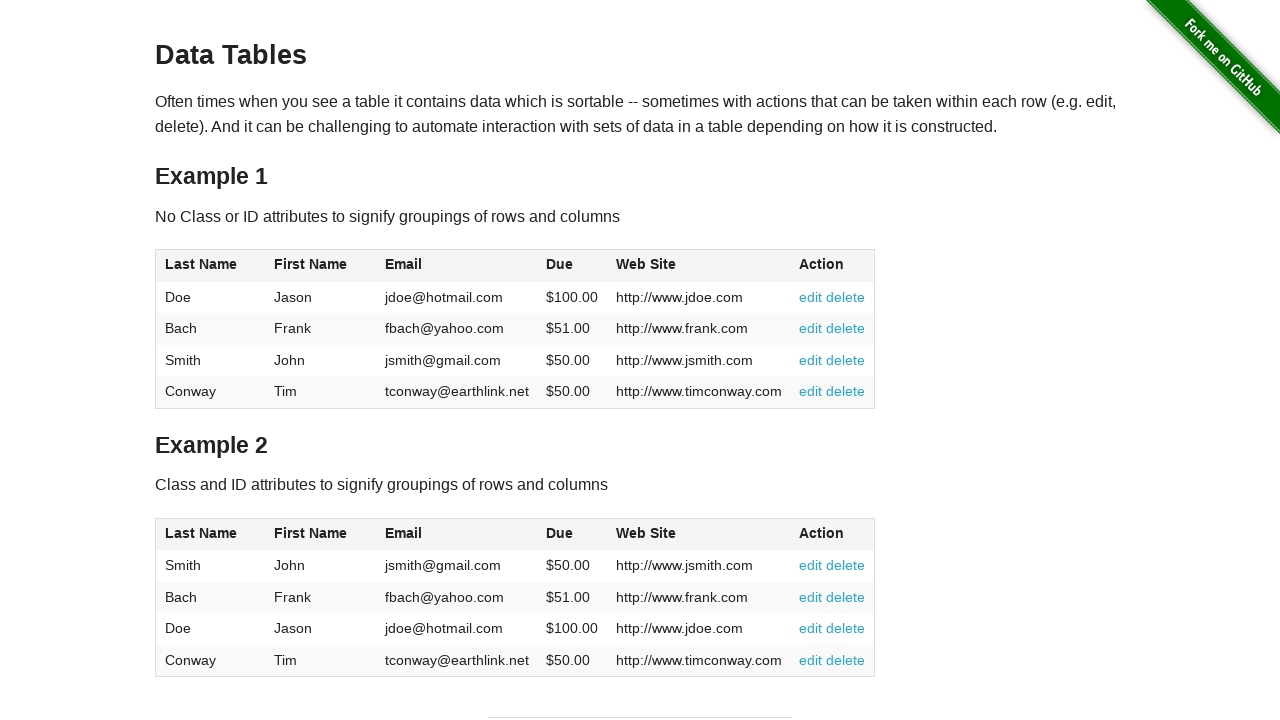